Tests an e-commerce site's search and add-to-cart functionality by searching for products containing "ca" and adding specific items to the cart

Starting URL: https://rahulshettyacademy.com/seleniumPractise/#/

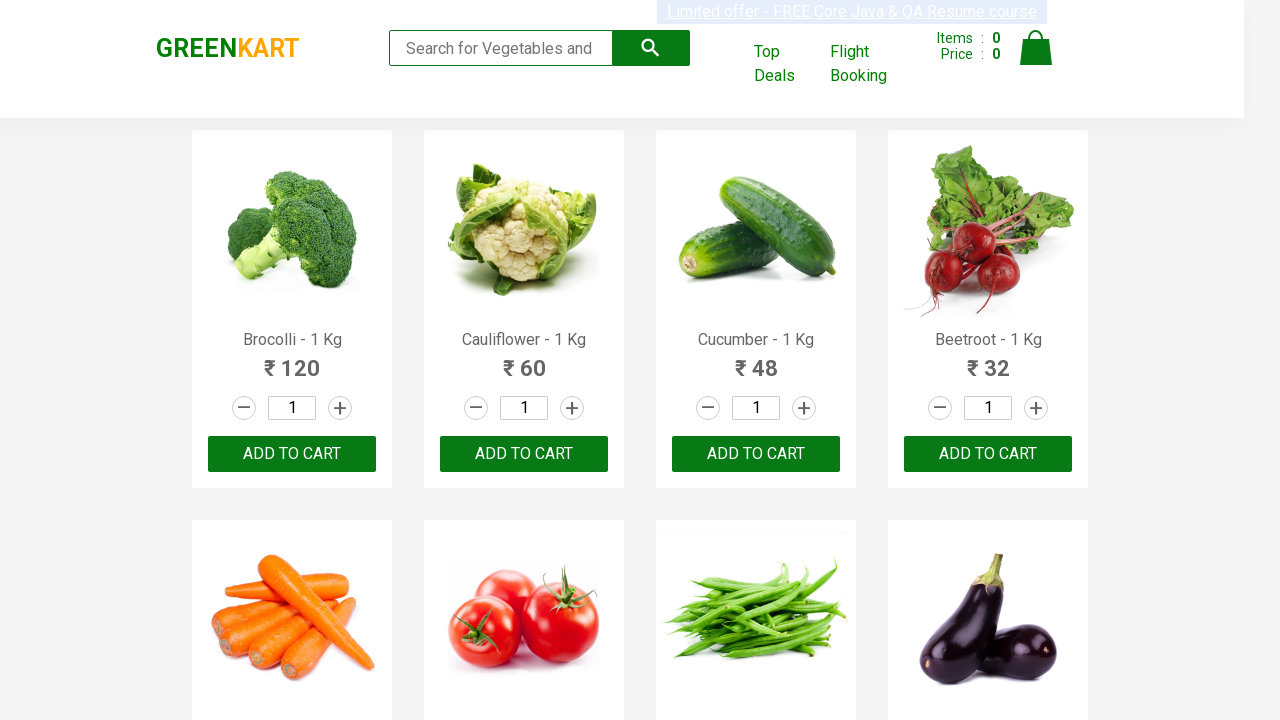

Filled search field with 'ca' on .search-keyword
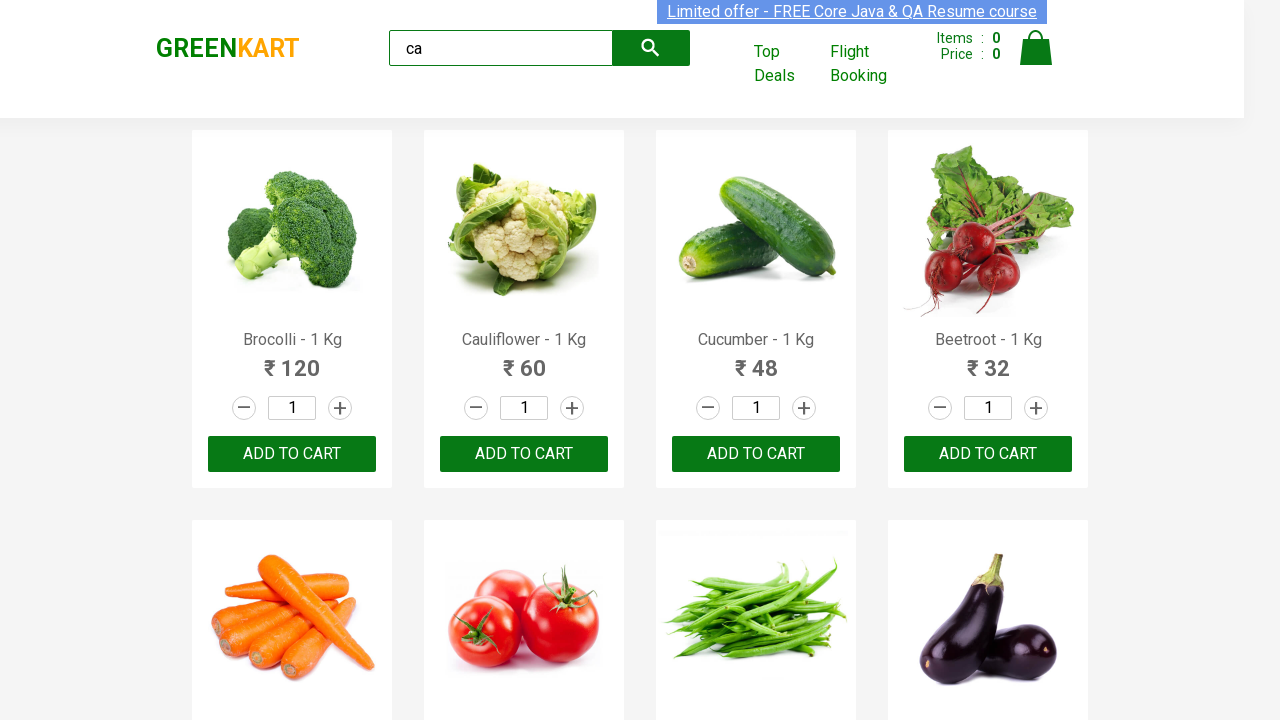

Waited for filtered products to load
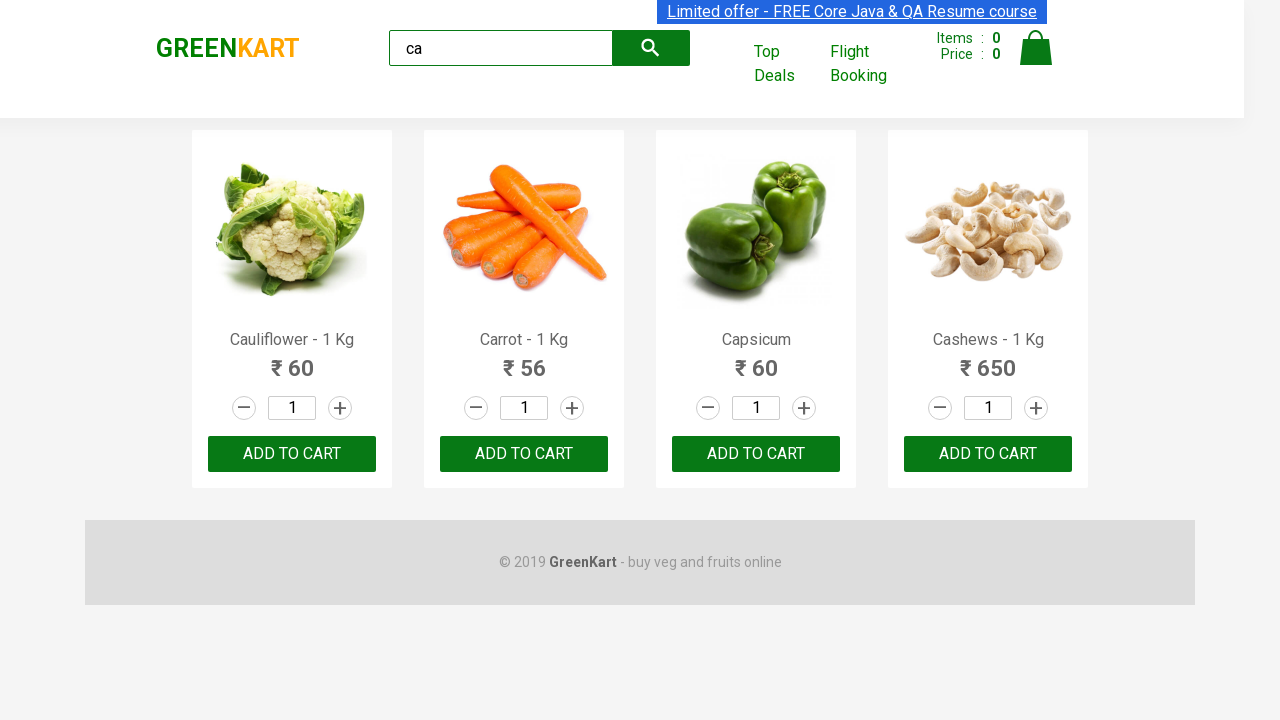

Retrieved list of visible products
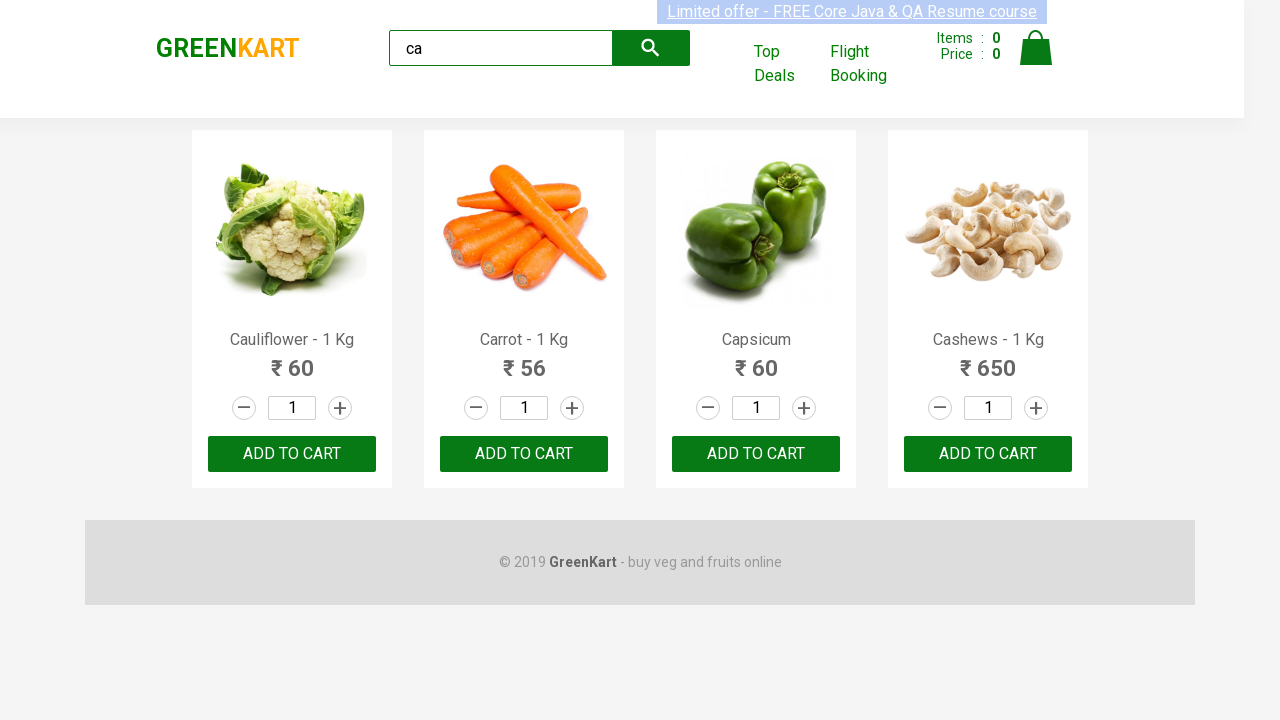

Clicked 'ADD TO CART' button for second product at (524, 454) on .products .product >> nth=1 >> text=ADD TO CART
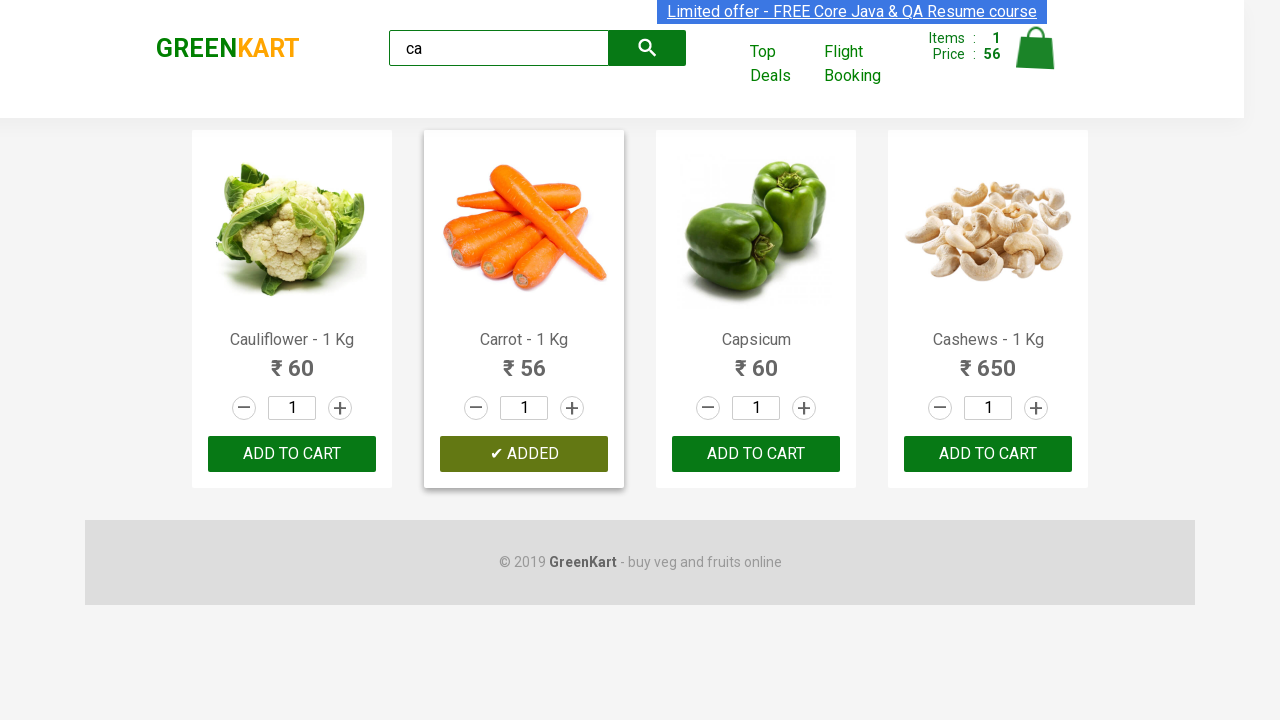

Clicked button for first product at (292, 454) on .products .product >> nth=0 >> button
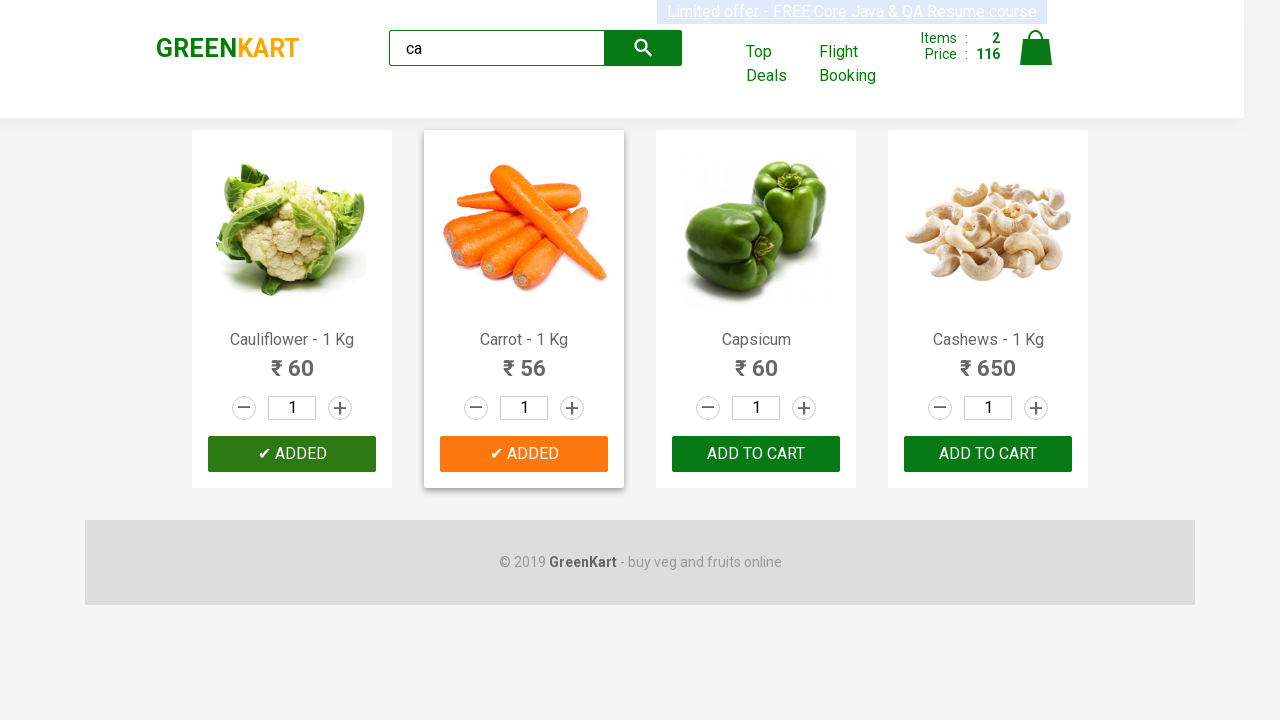

Clicked 'ADD TO CART' button for third product at (756, 454) on .products .product >> nth=2 >> text=ADD TO CART
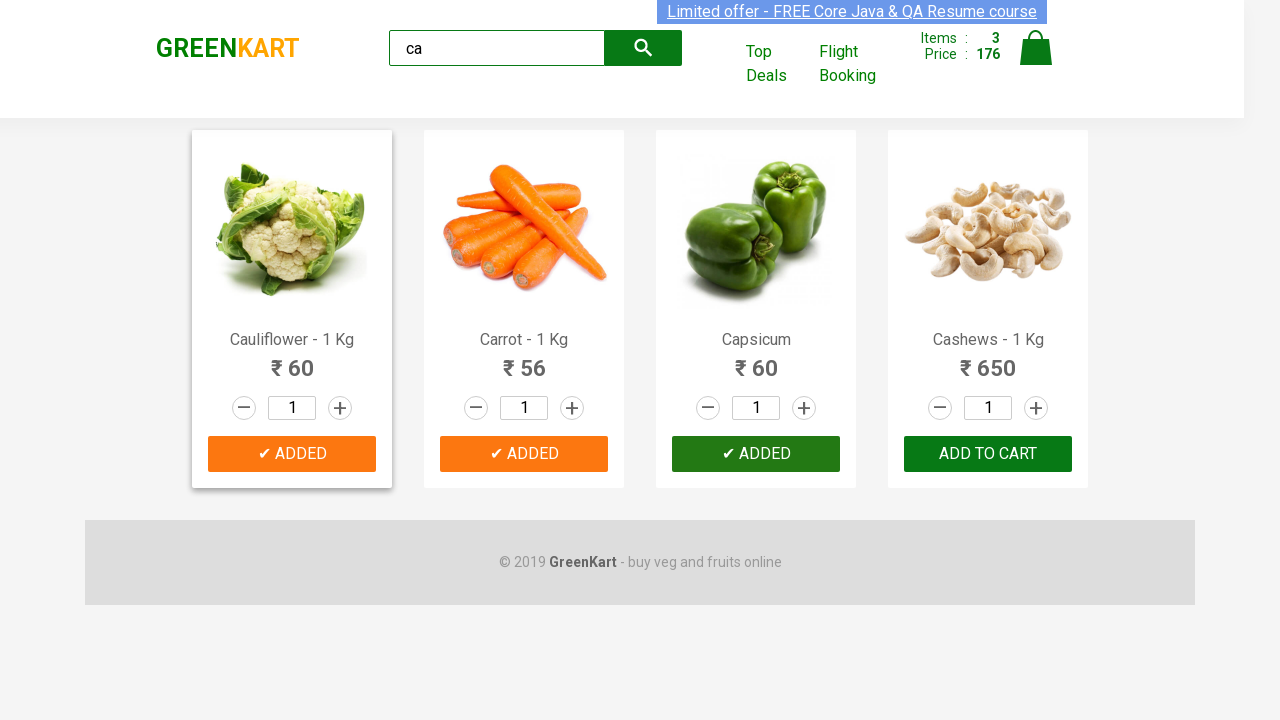

Retrieved full list of products to search for Cashews
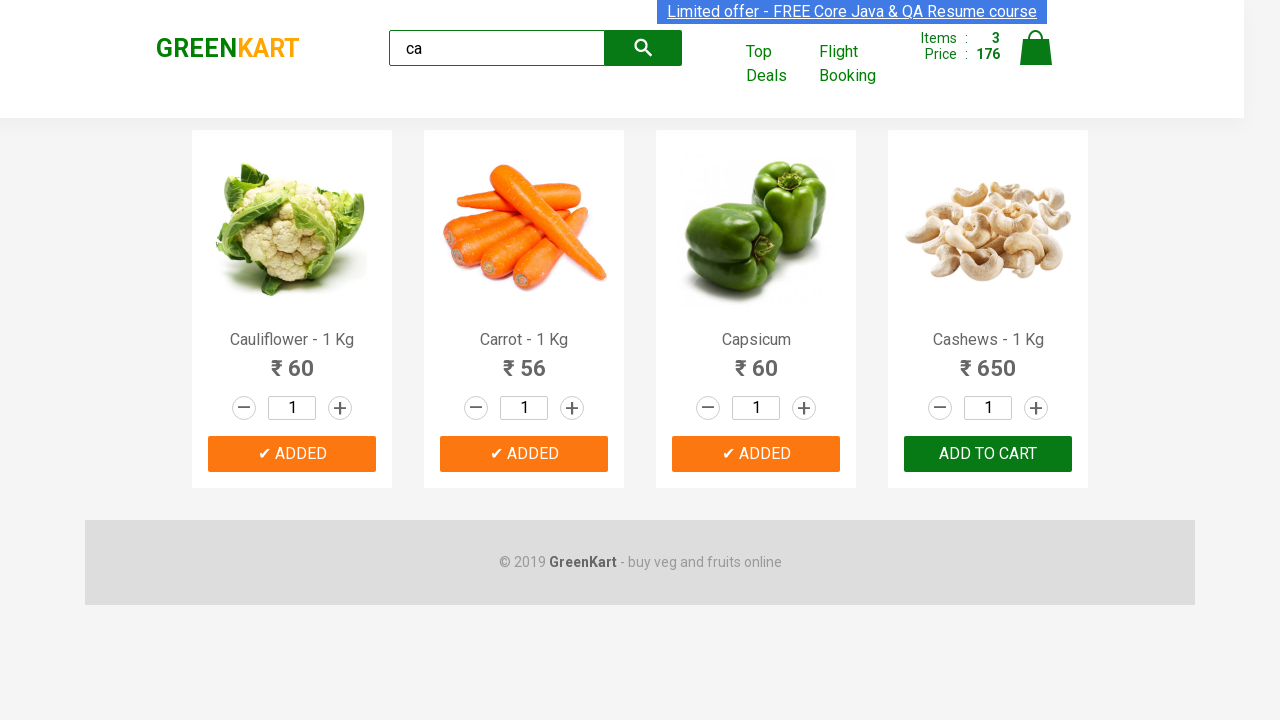

Retrieved product name: 'Cauliflower - 1 Kg'
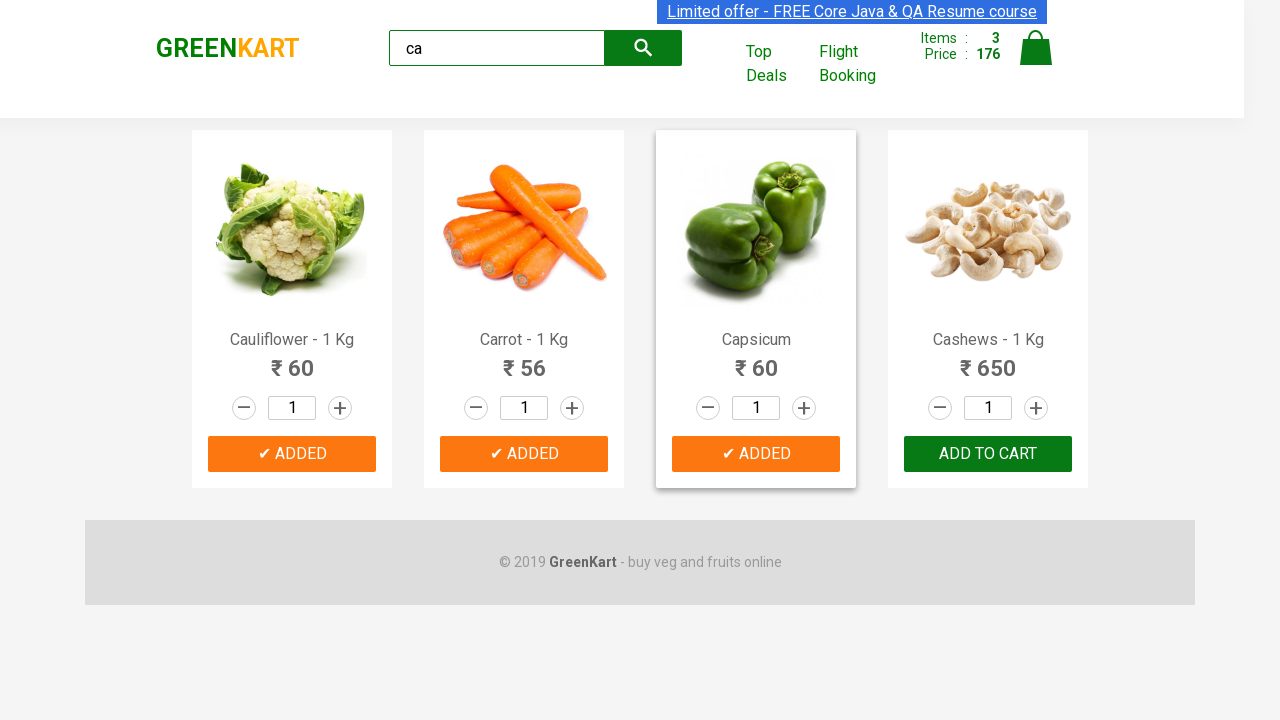

Retrieved product name: 'Carrot - 1 Kg'
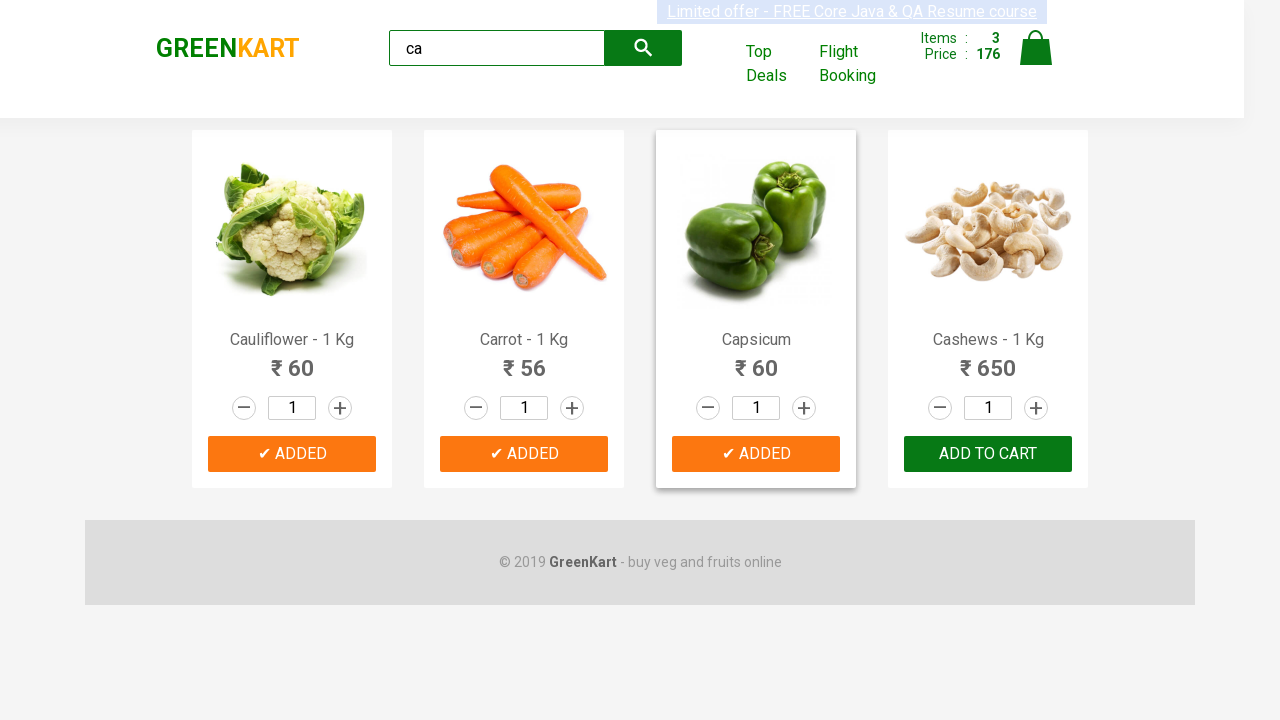

Retrieved product name: 'Capsicum'
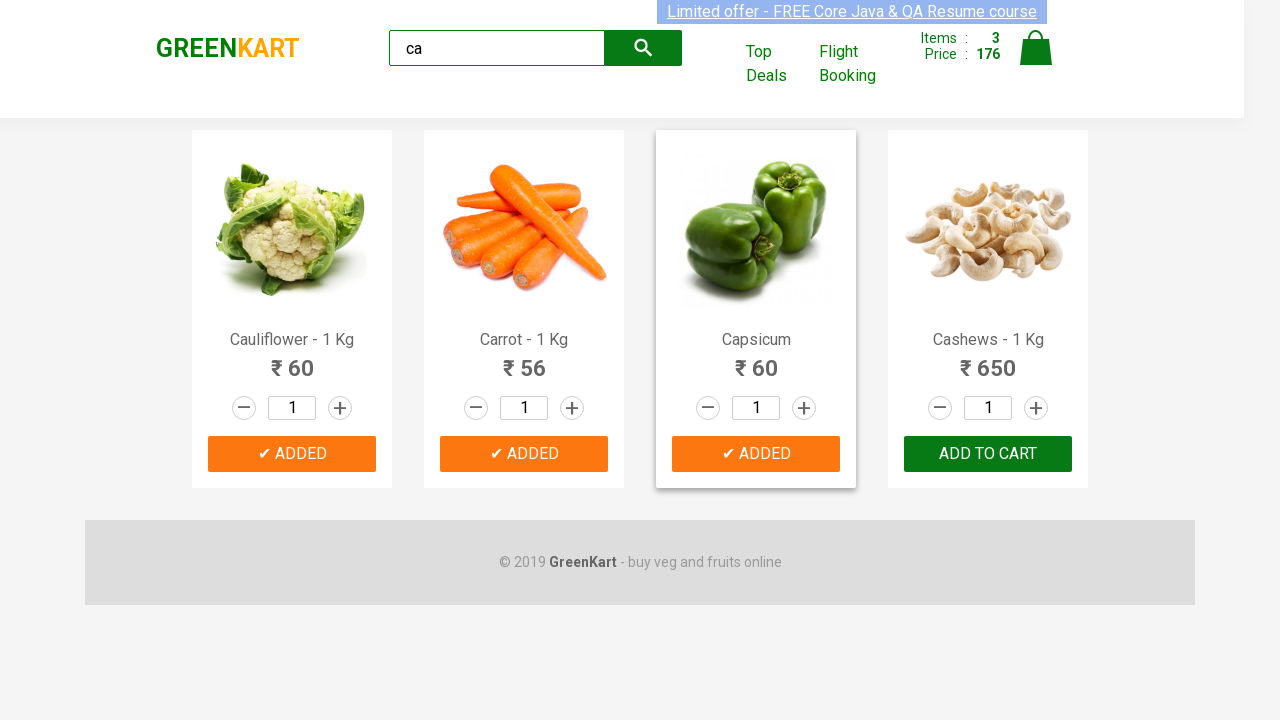

Retrieved product name: 'Cashews - 1 Kg'
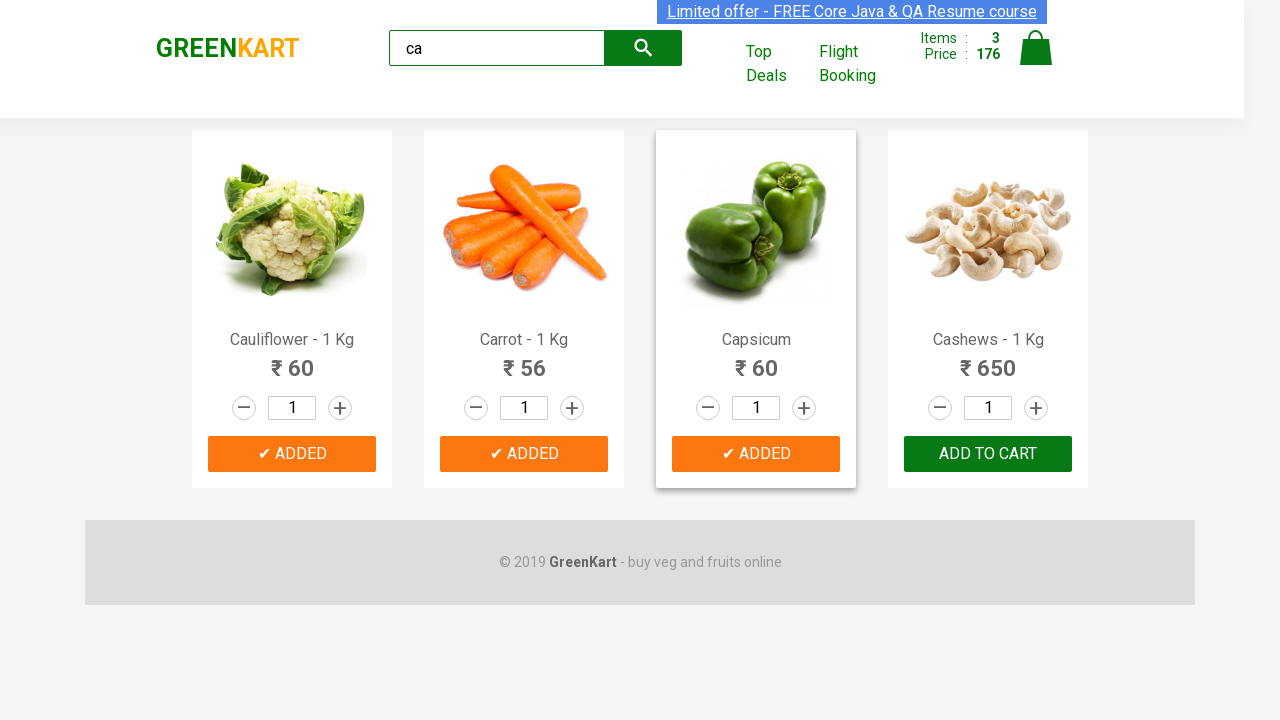

Clicked 'ADD TO CART' button for Cashews product at (988, 454) on .products .product >> nth=3 >> button
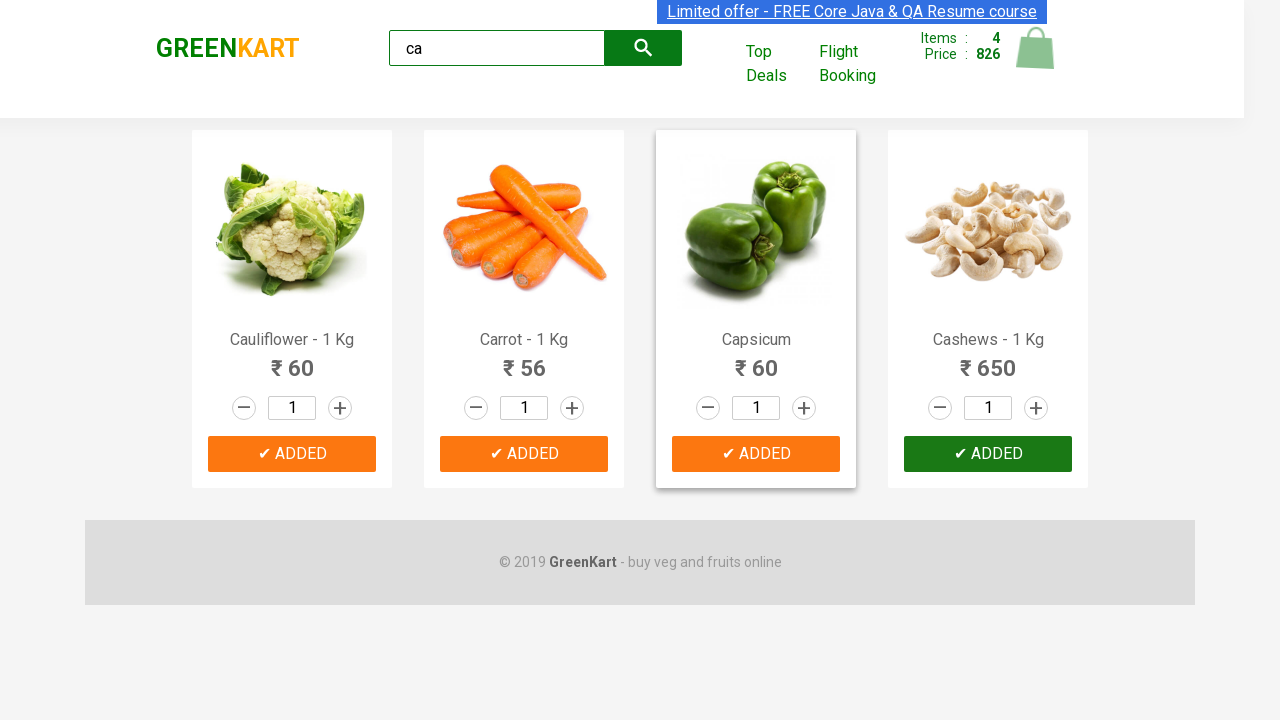

Verified GREENKART brand text is present
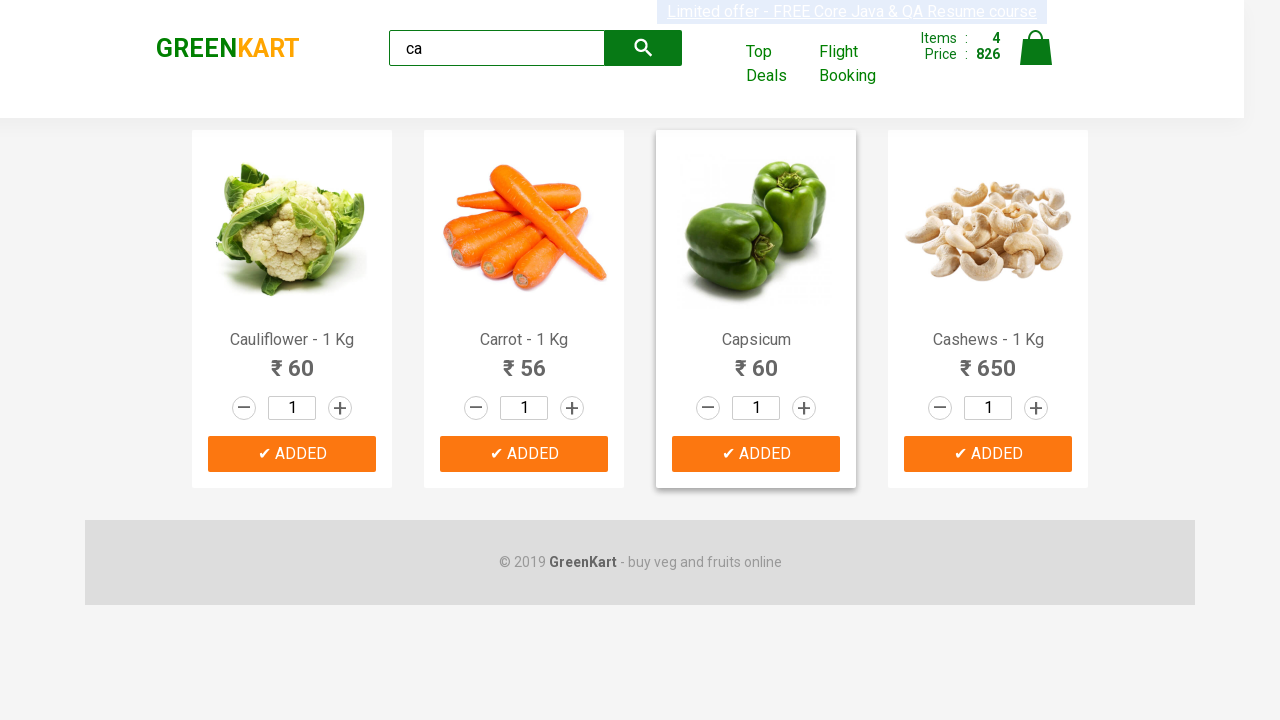

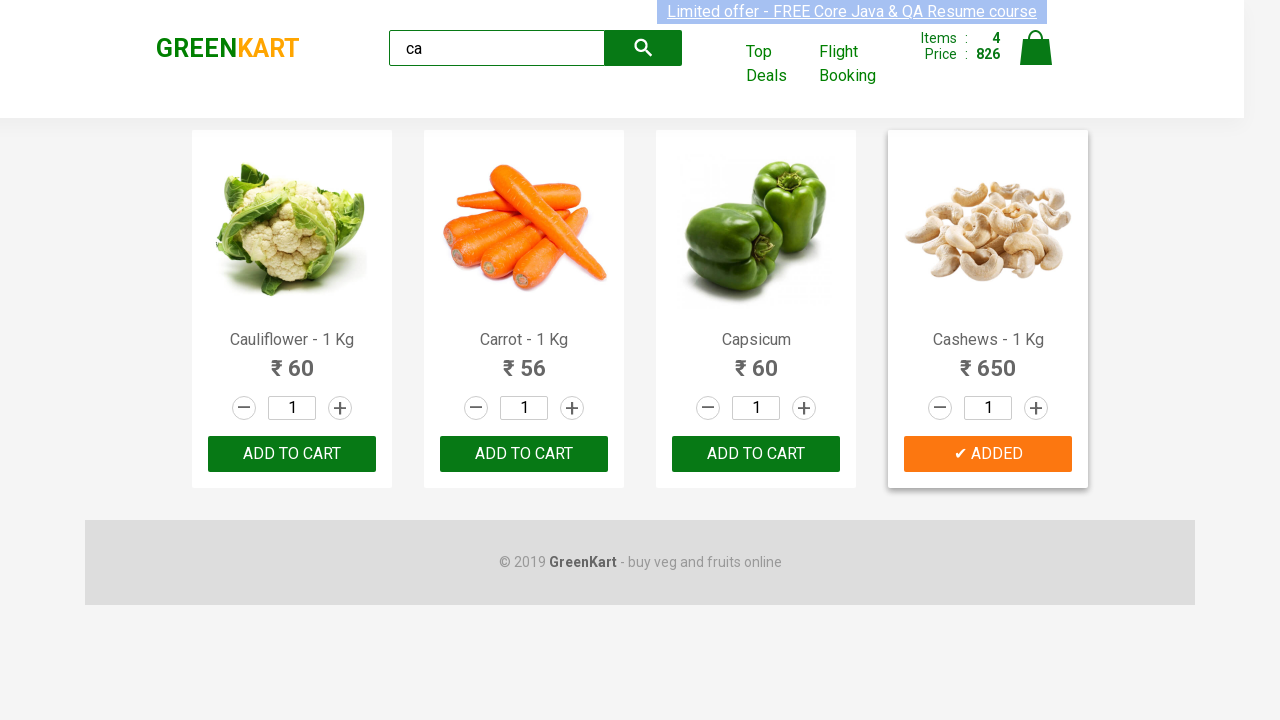